Navigates to the training support website homepage and clicks on a link element to verify navigation works

Starting URL: https://www.training-support.net

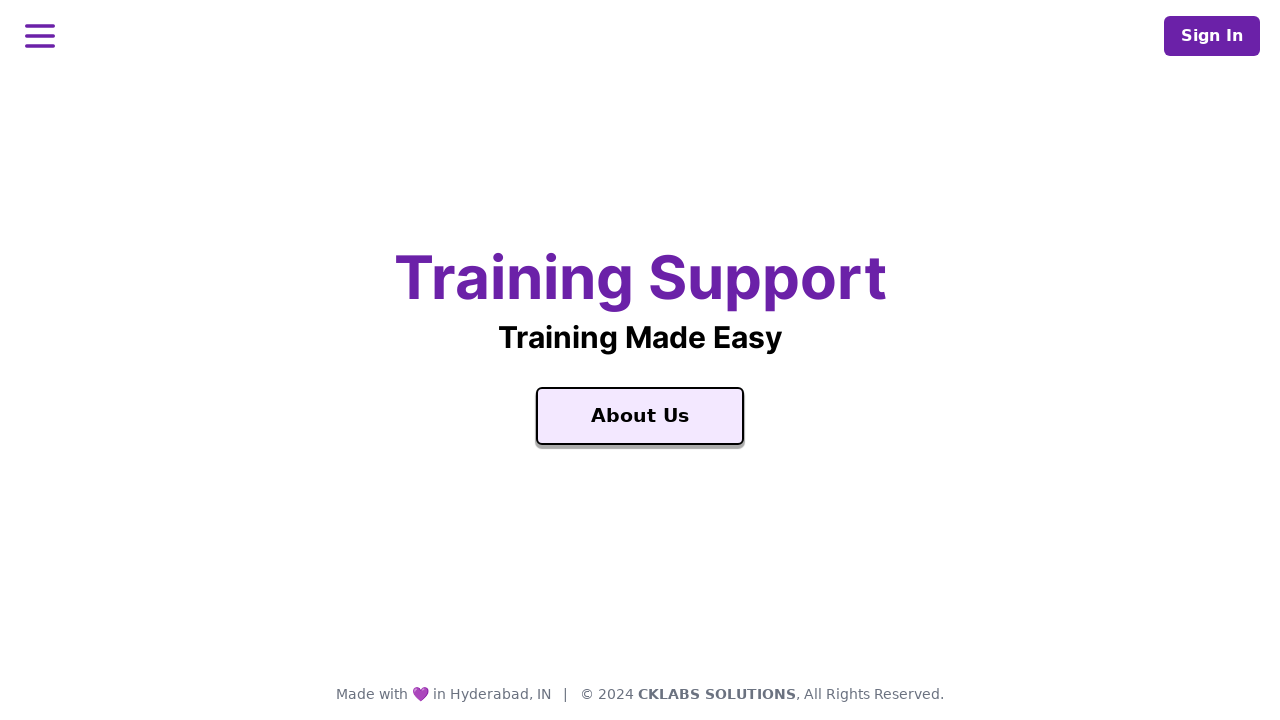

Navigated to training support website homepage
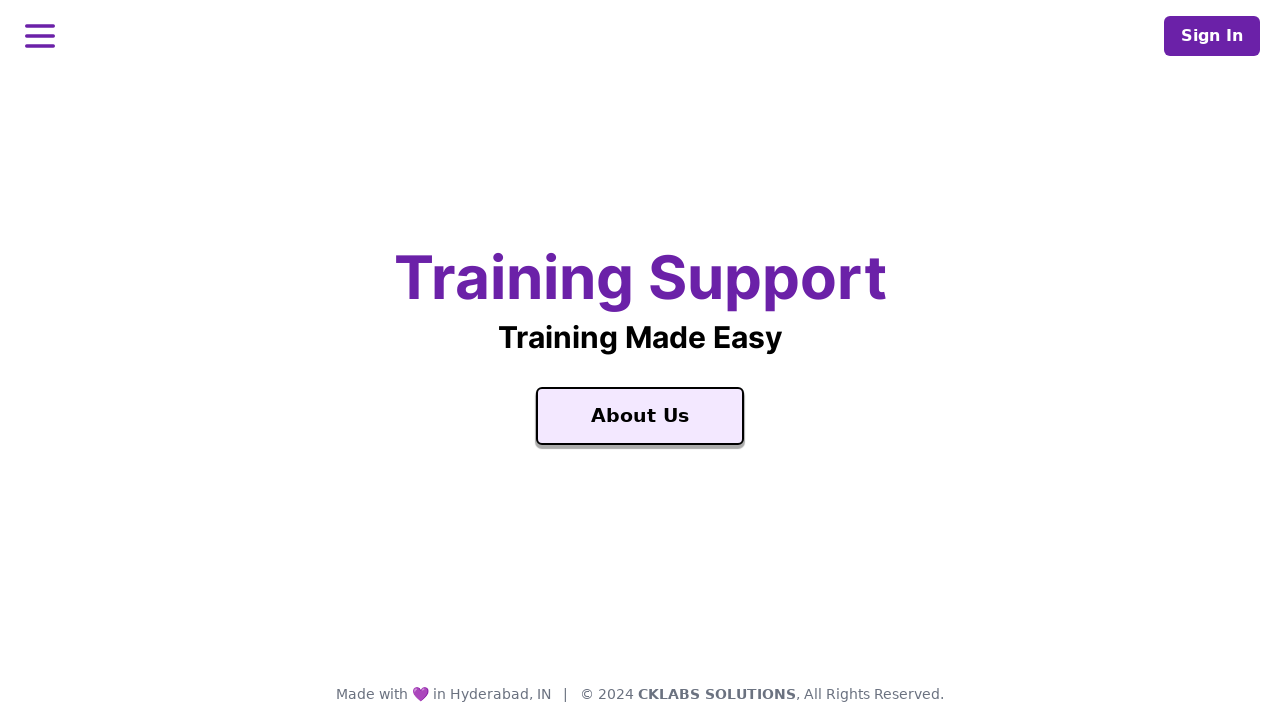

Clicked on the first link element at (640, 416) on div >> a >> nth=0
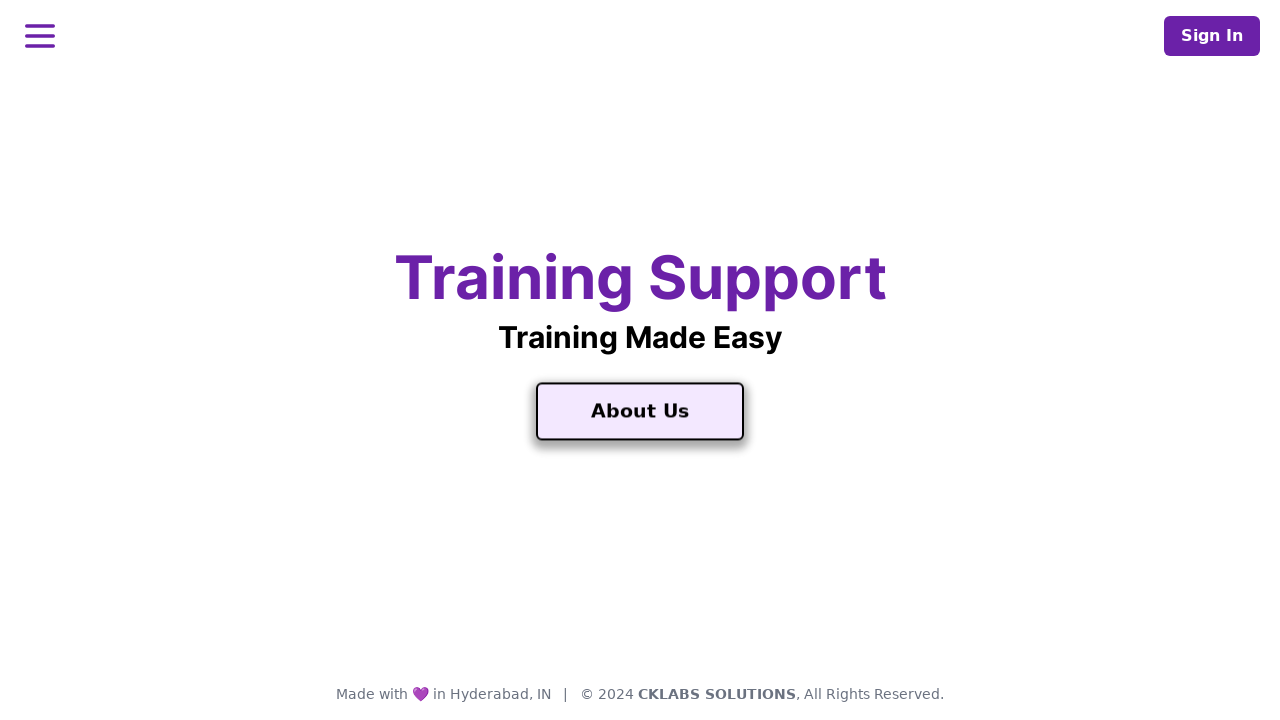

Navigation completed and DOM content loaded
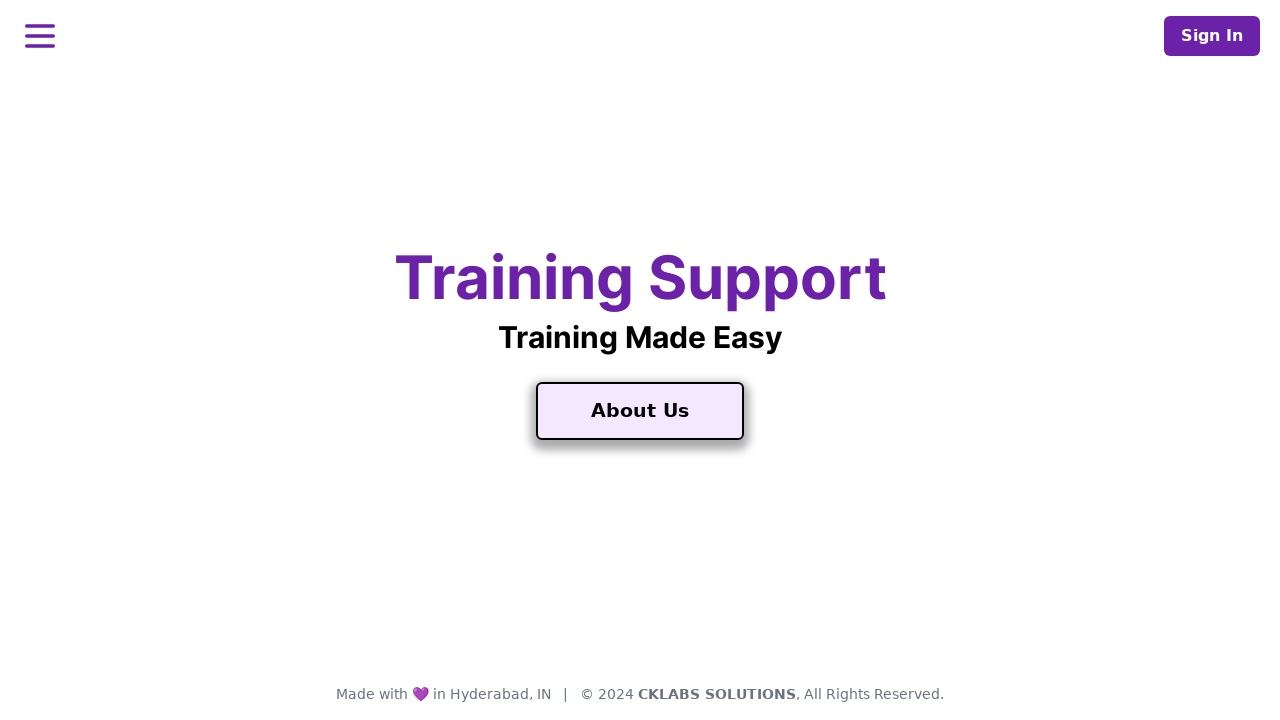

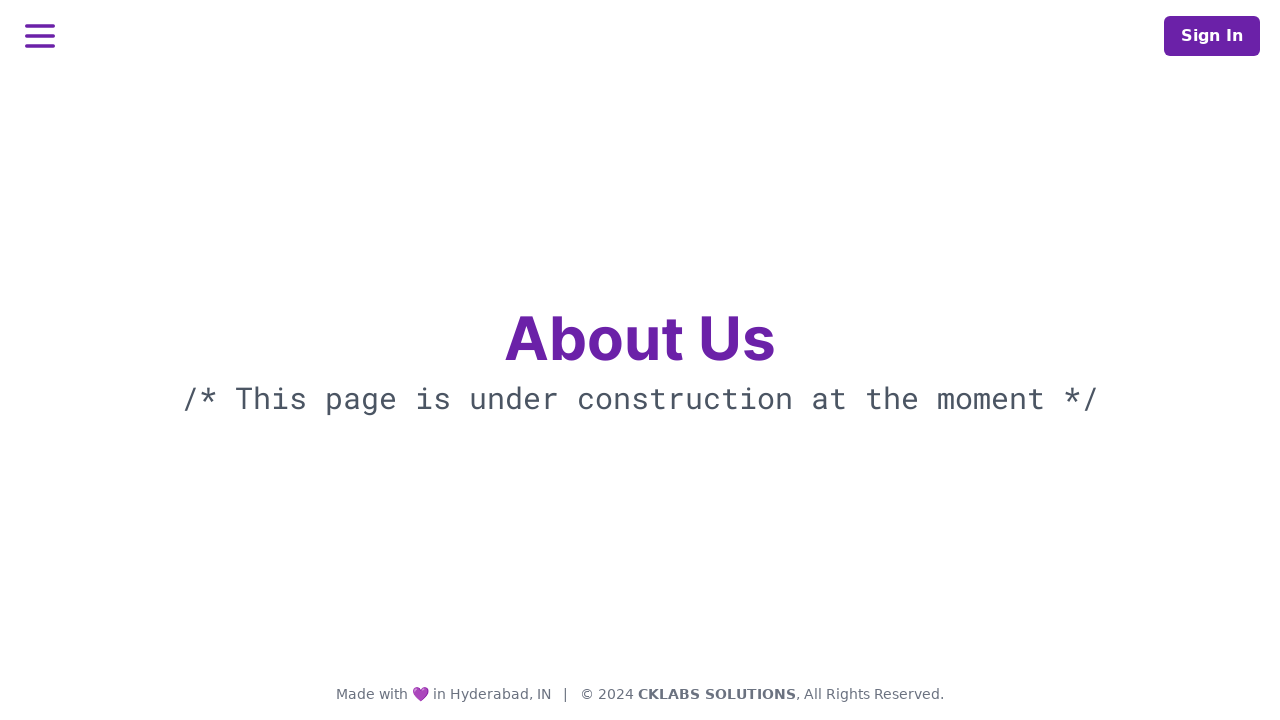